Tests JavaScript prompt alert functionality by clicking to open a prompt alert, entering text into it, and accepting the alert.

Starting URL: https://demo.automationtesting.in/Alerts.html

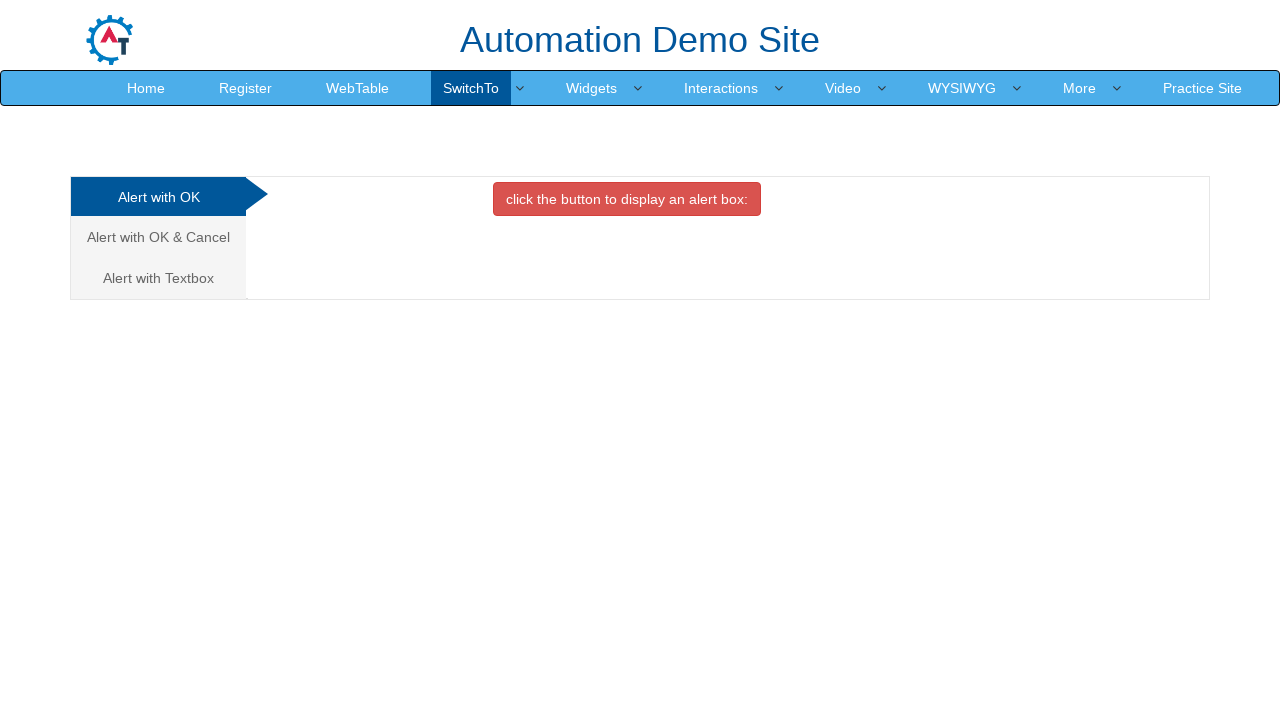

Clicked on the 'Alert with Text Box' tab at (158, 278) on a[href='#Textbox']
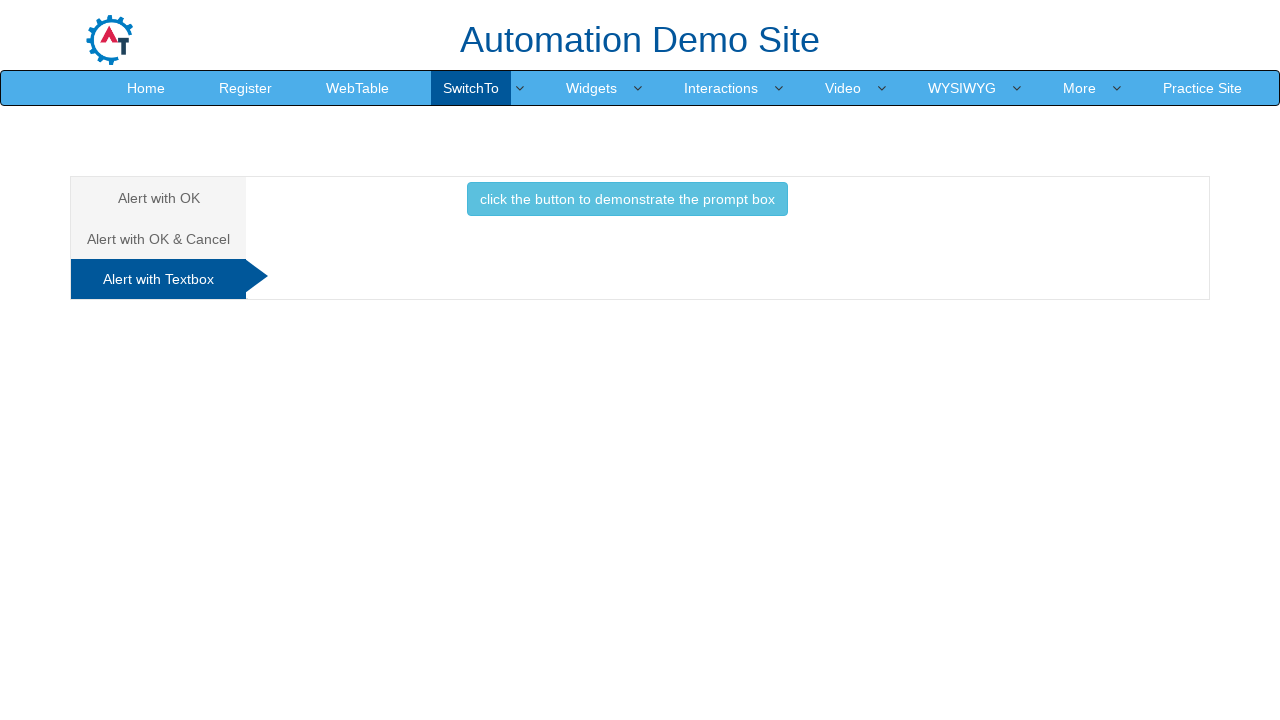

Clicked the button to trigger the prompt alert at (627, 199) on button[onclick='promptbox()']
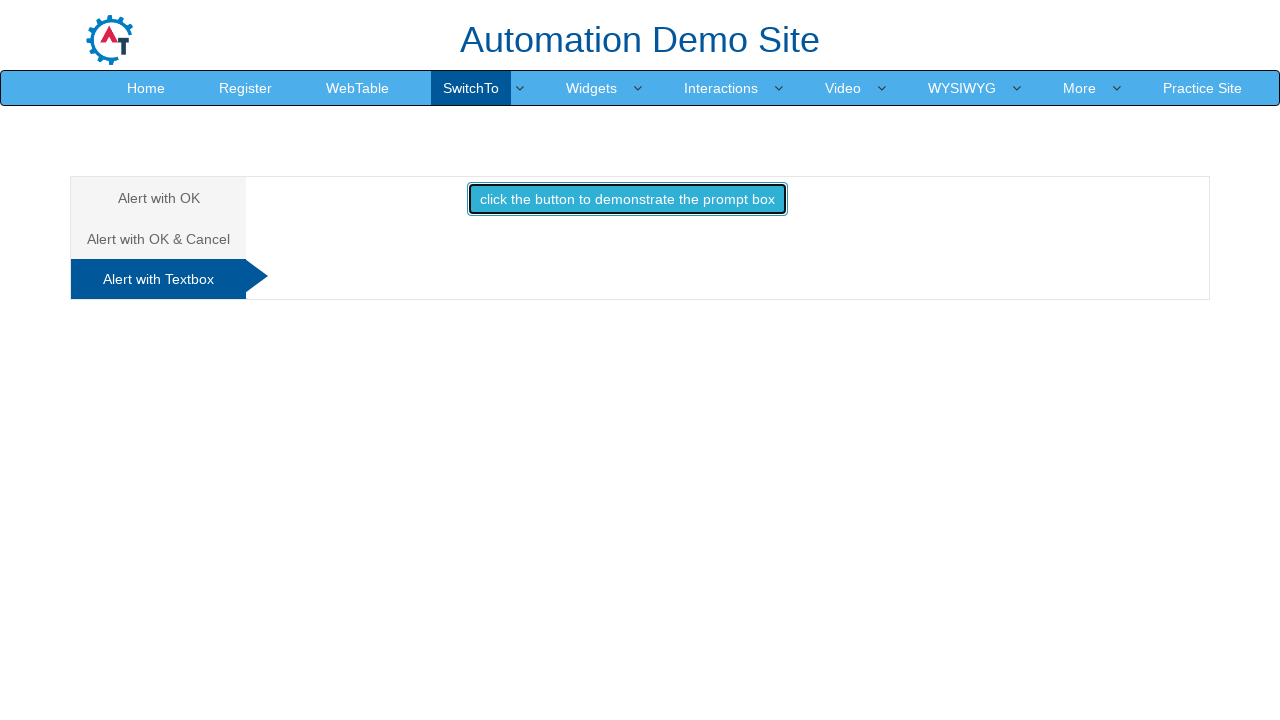

Set up dialog handler to accept prompt with text 'Have a nice day.....!'
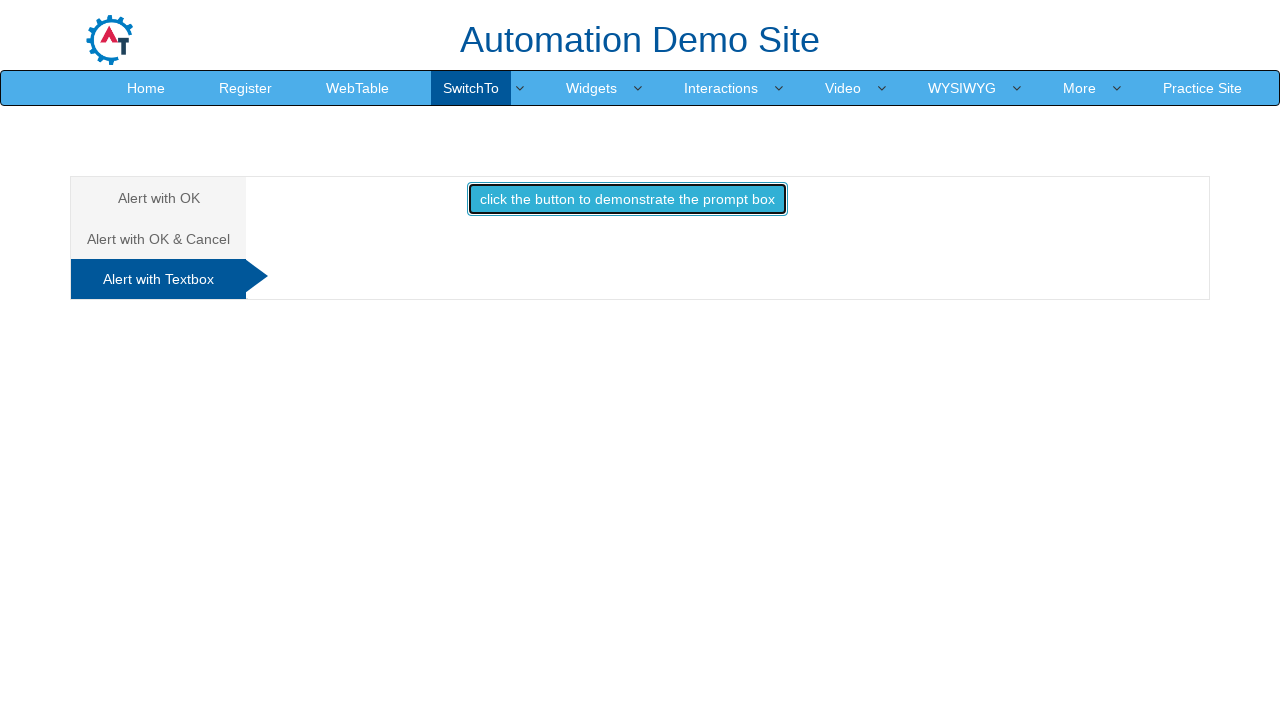

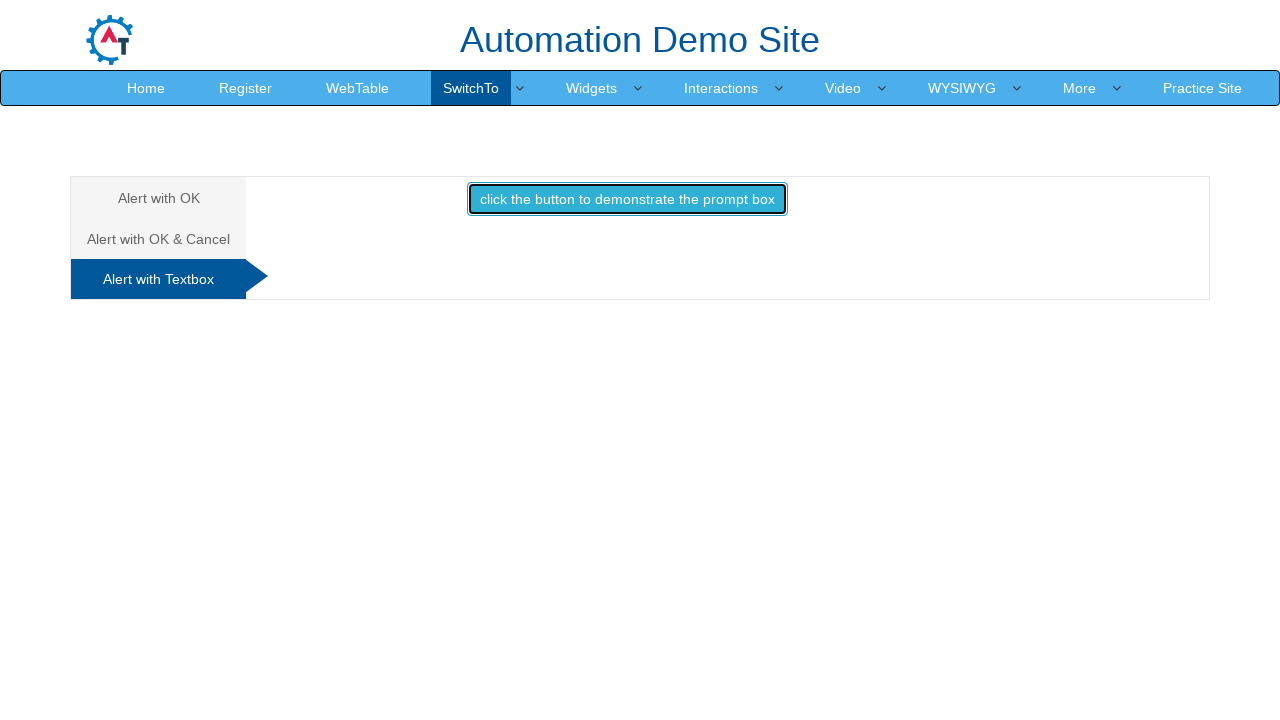